Tests file upload functionality by selecting a file via the file input element and submitting the form, then verifying the upload was successful.

Starting URL: http://the-internet.herokuapp.com/upload

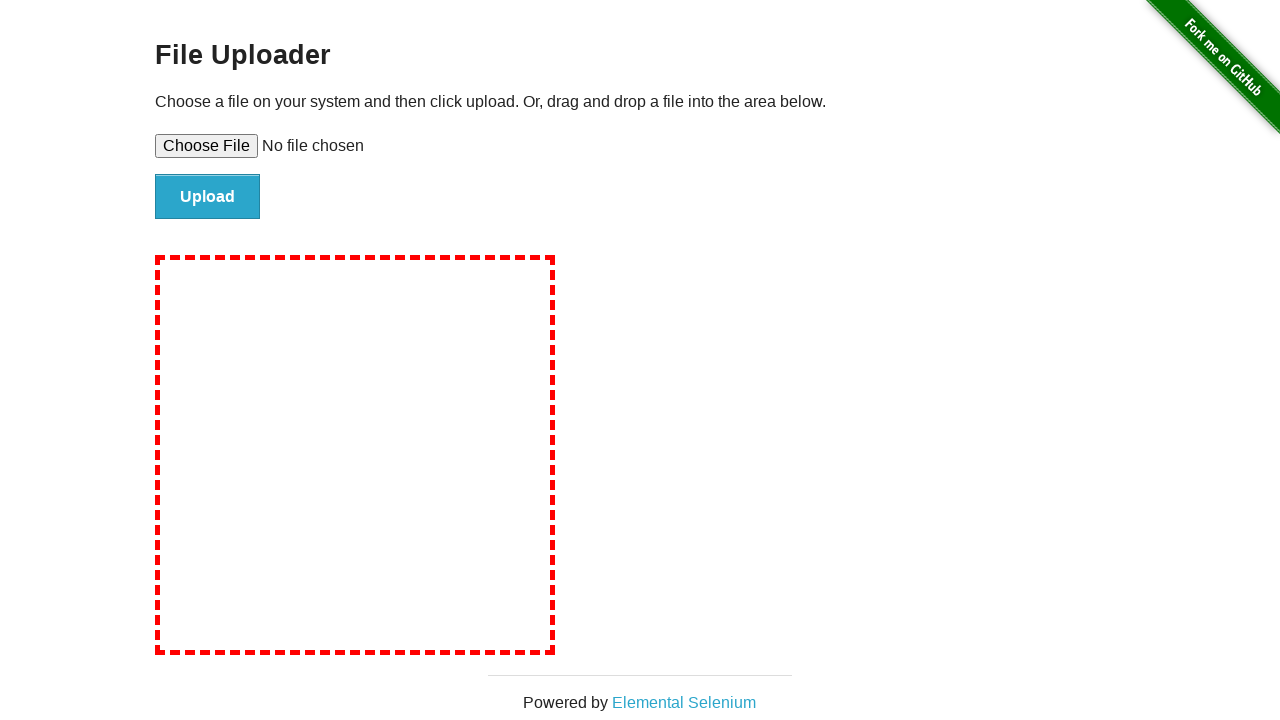

Created temporary test file for upload
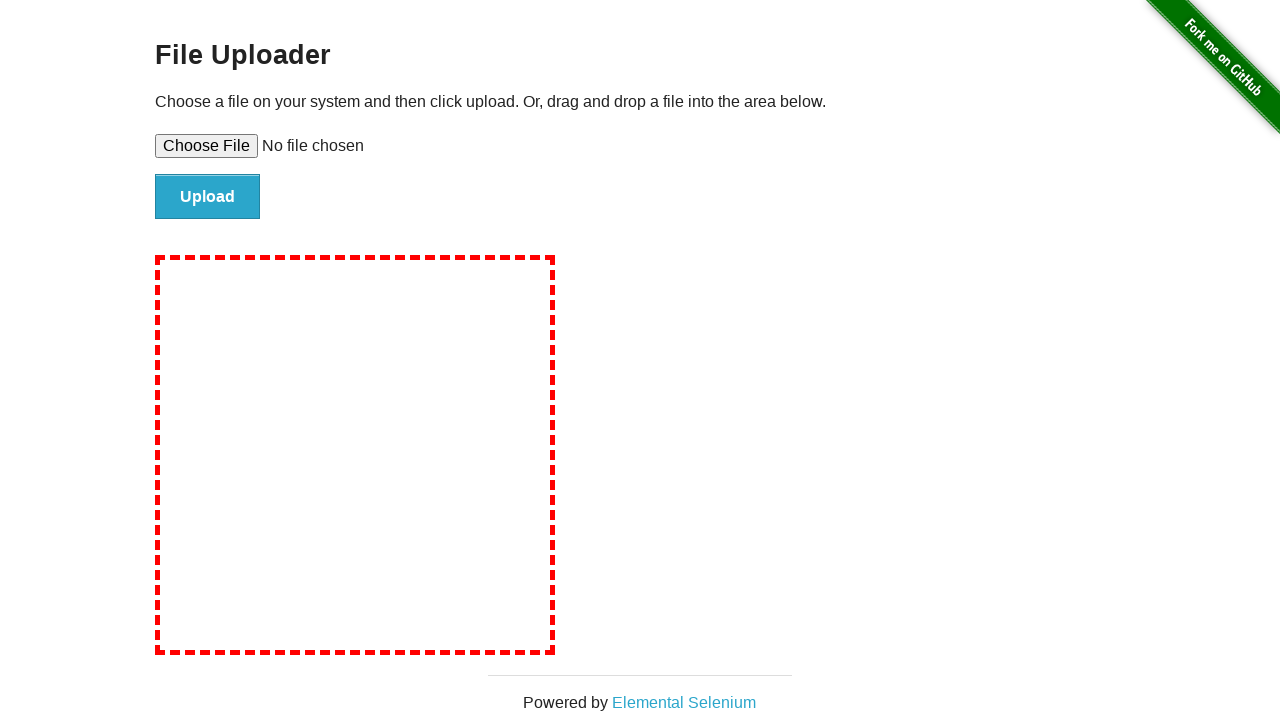

Selected file via file input element
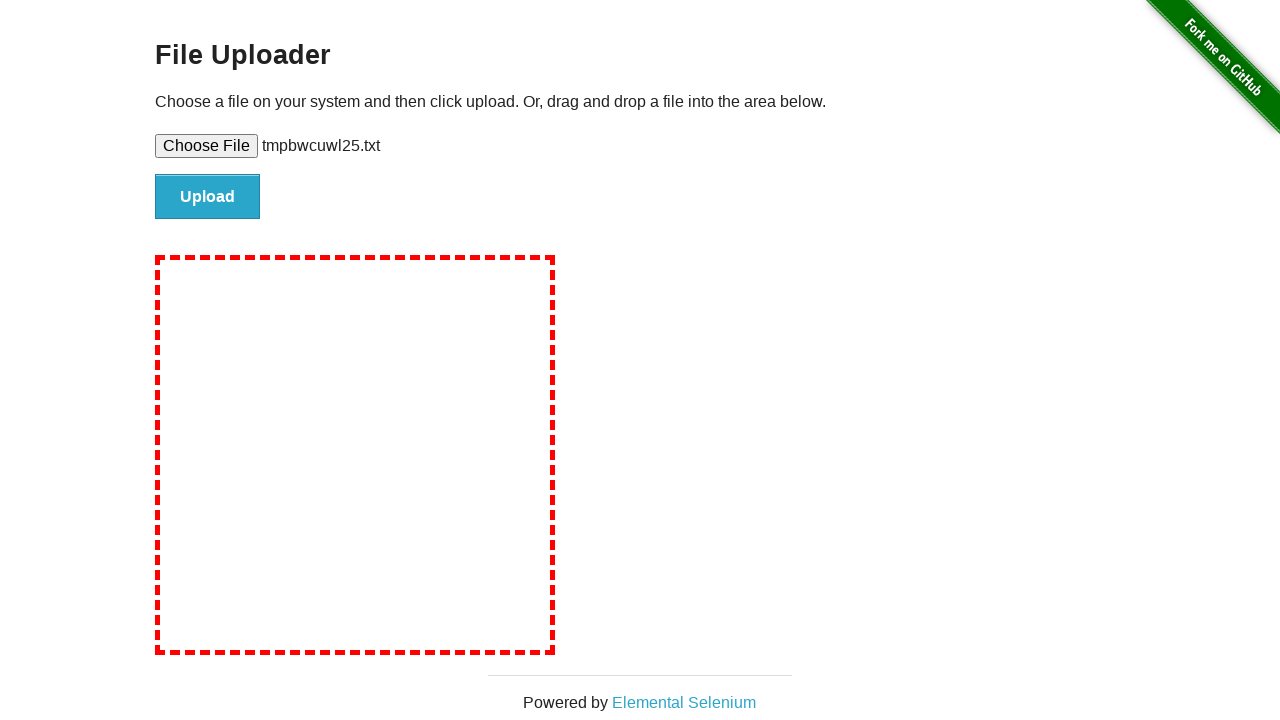

Clicked upload/submit button at (208, 197) on #file-submit
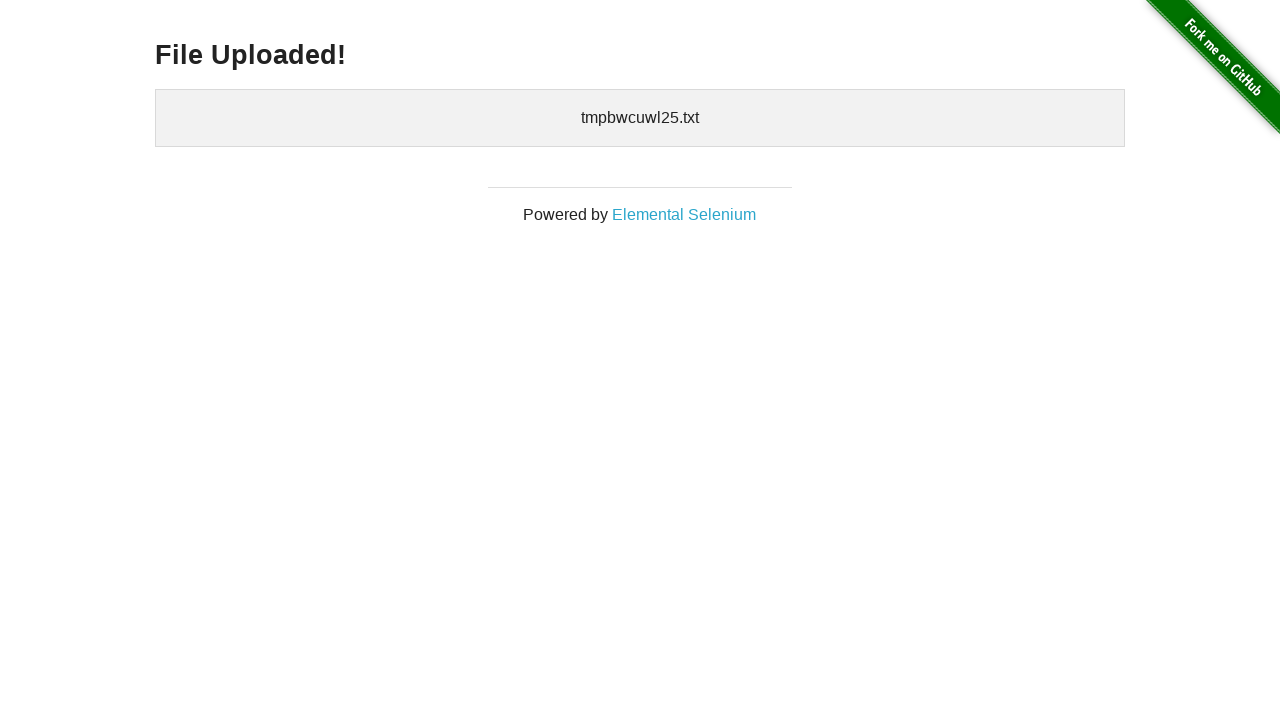

Upload completed and success confirmation displayed
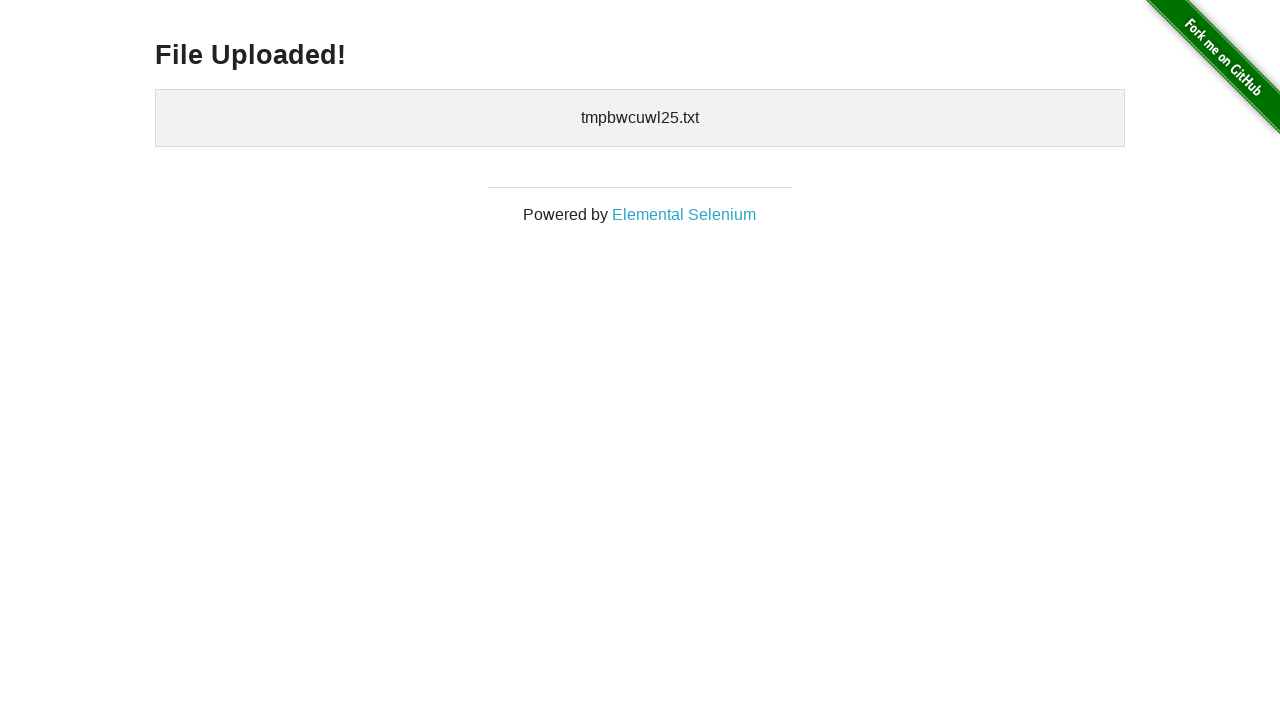

Cleaned up temporary test file
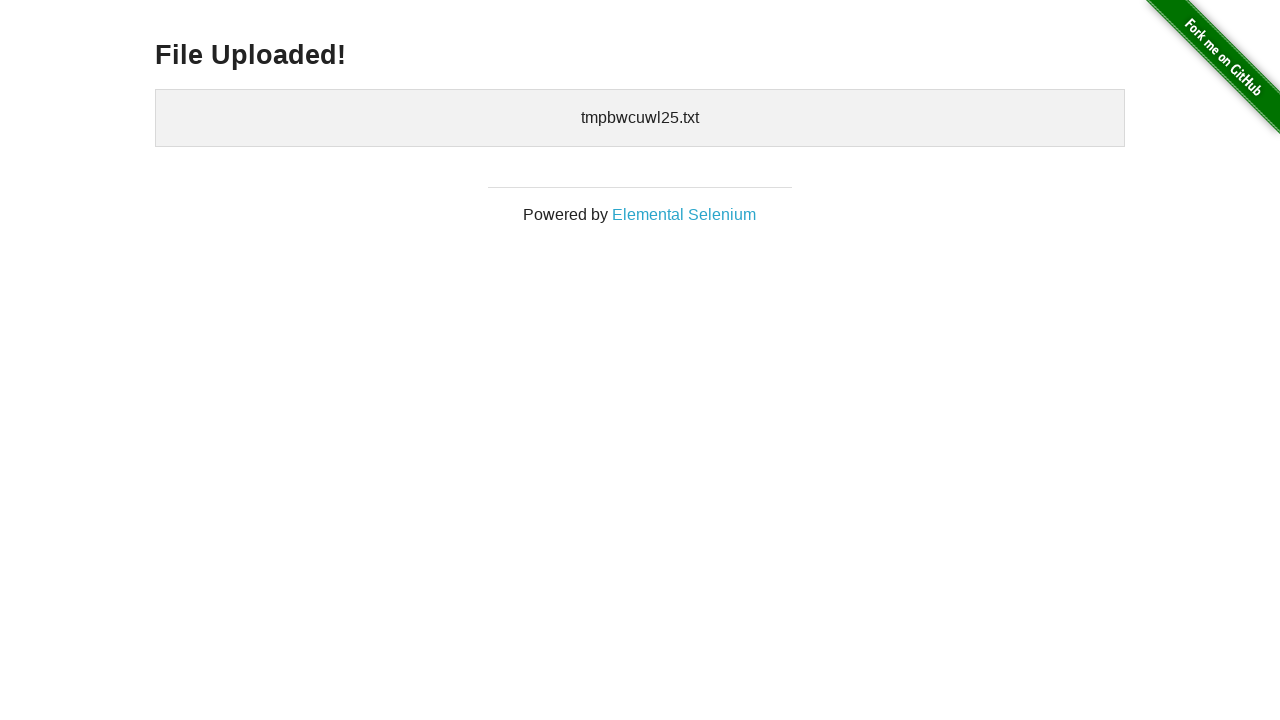

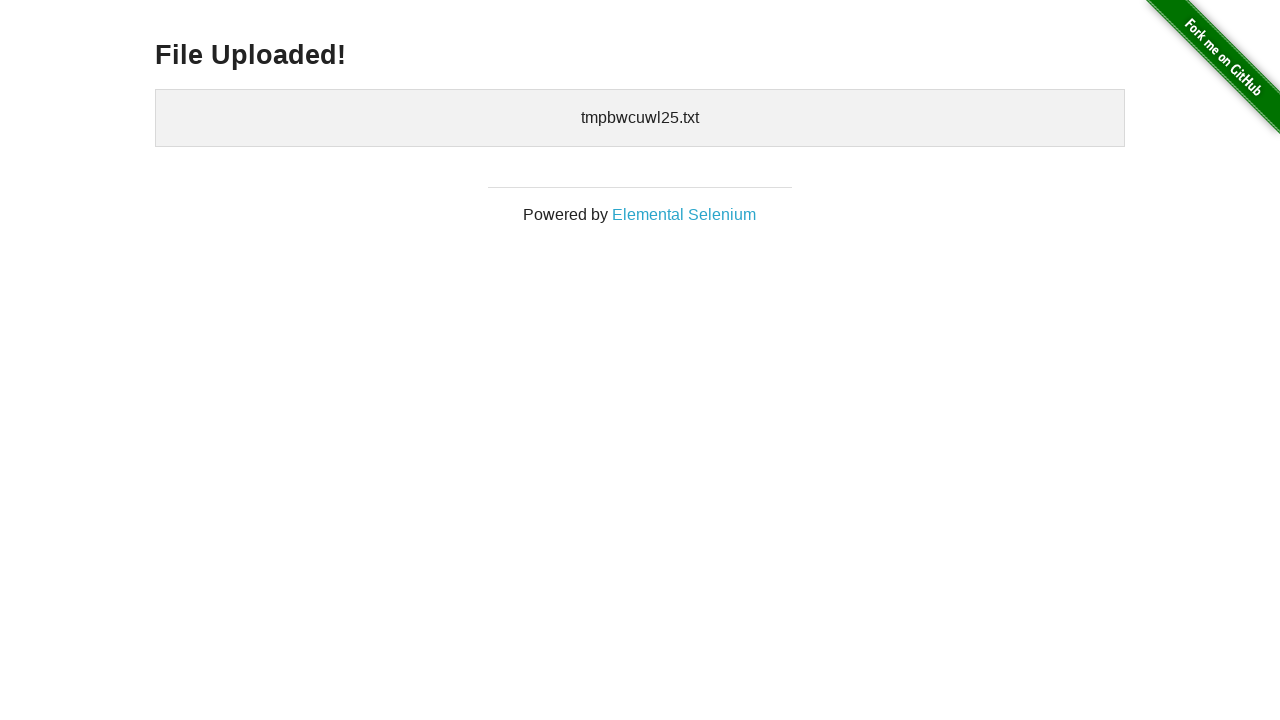